Tests a registration form by filling in required and optional fields, submitting the form, and verifying successful registration message

Starting URL: http://suninjuly.github.io/registration1.html

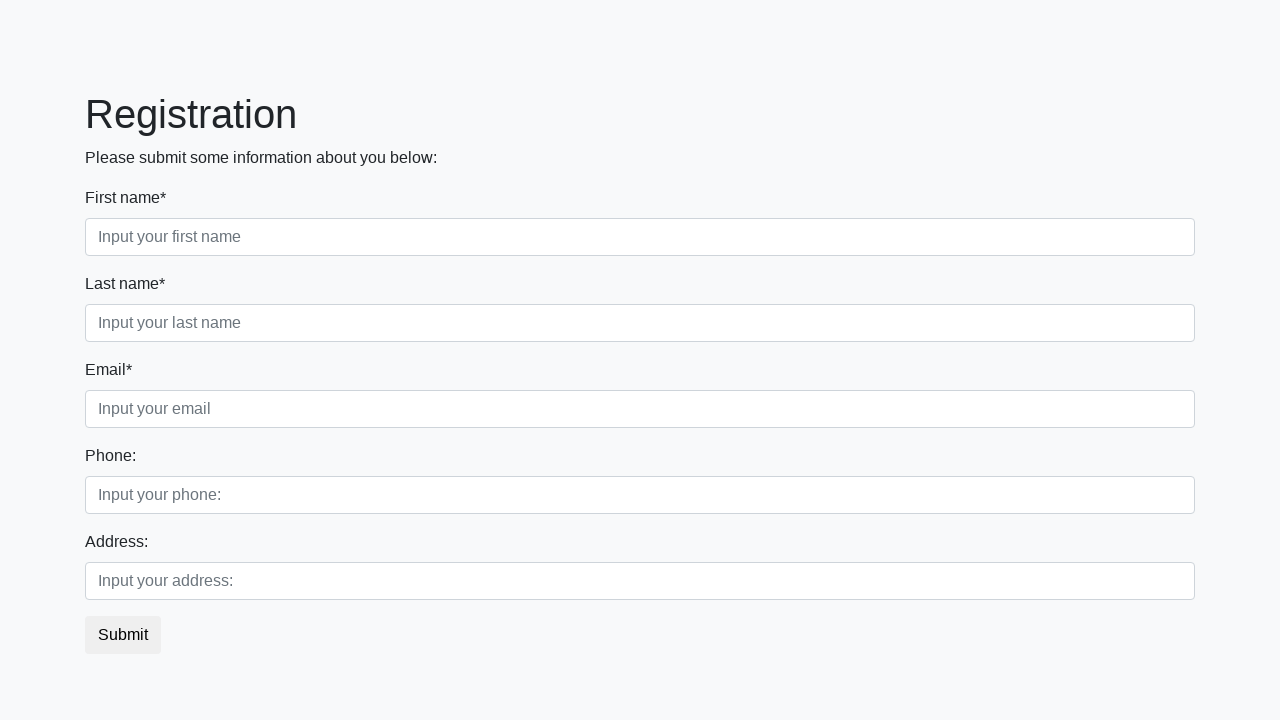

Filled first name field with 'Mike' on input[class="form-control first"][required]
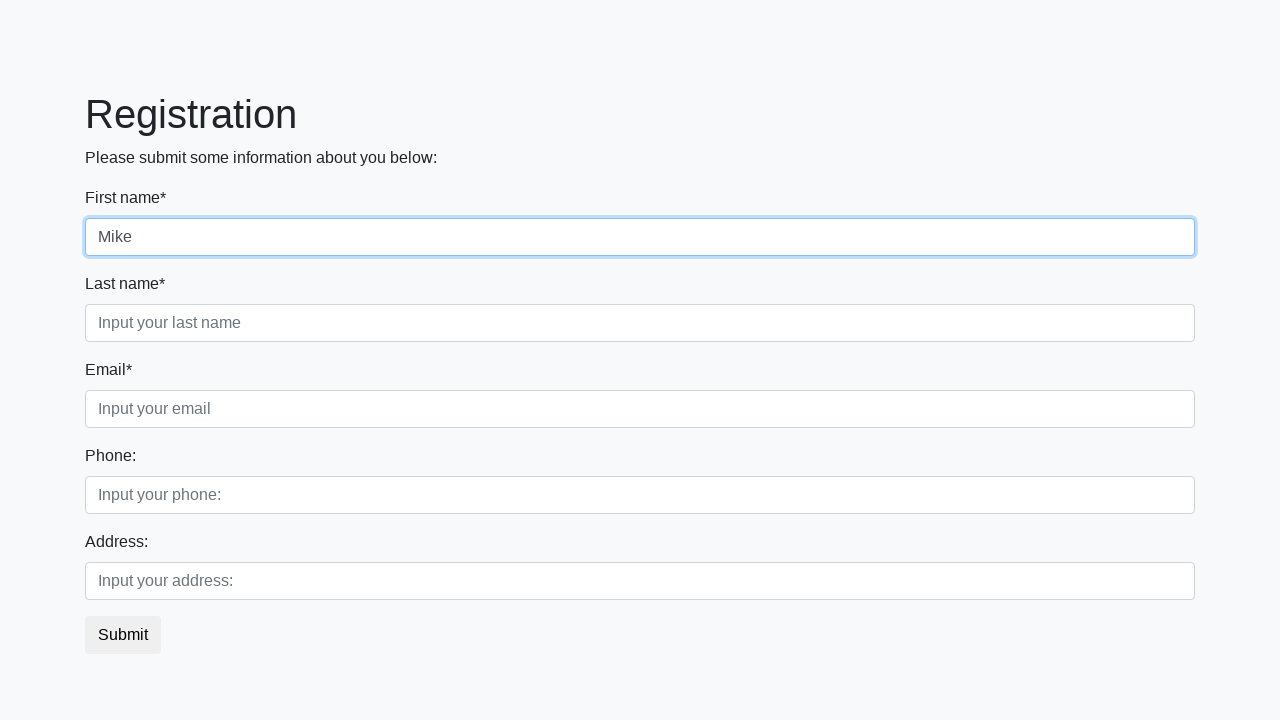

Filled last name field with 'Smith' on input[class="form-control second"][required]
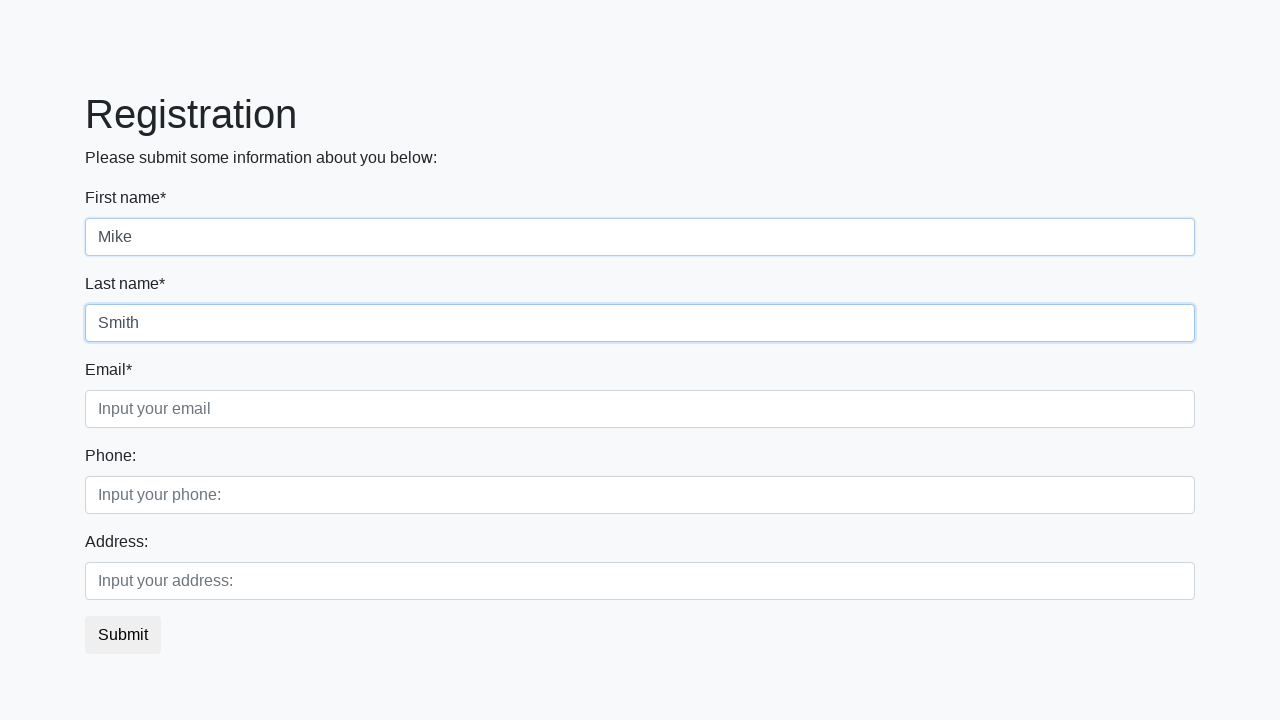

Filled email field with 'example@mail.com' on input[class="form-control third"][required]
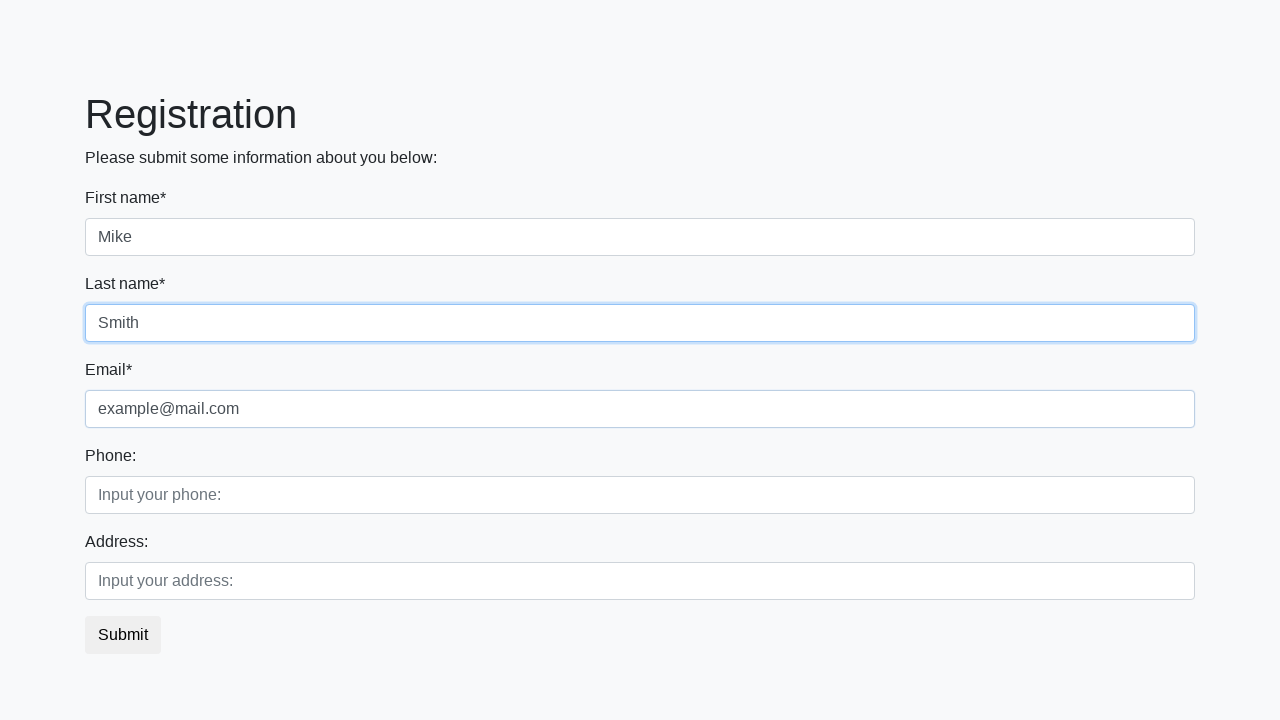

Filled phone number field with '8 800 555 35 35' on input:not([required])[class="form-control first"]
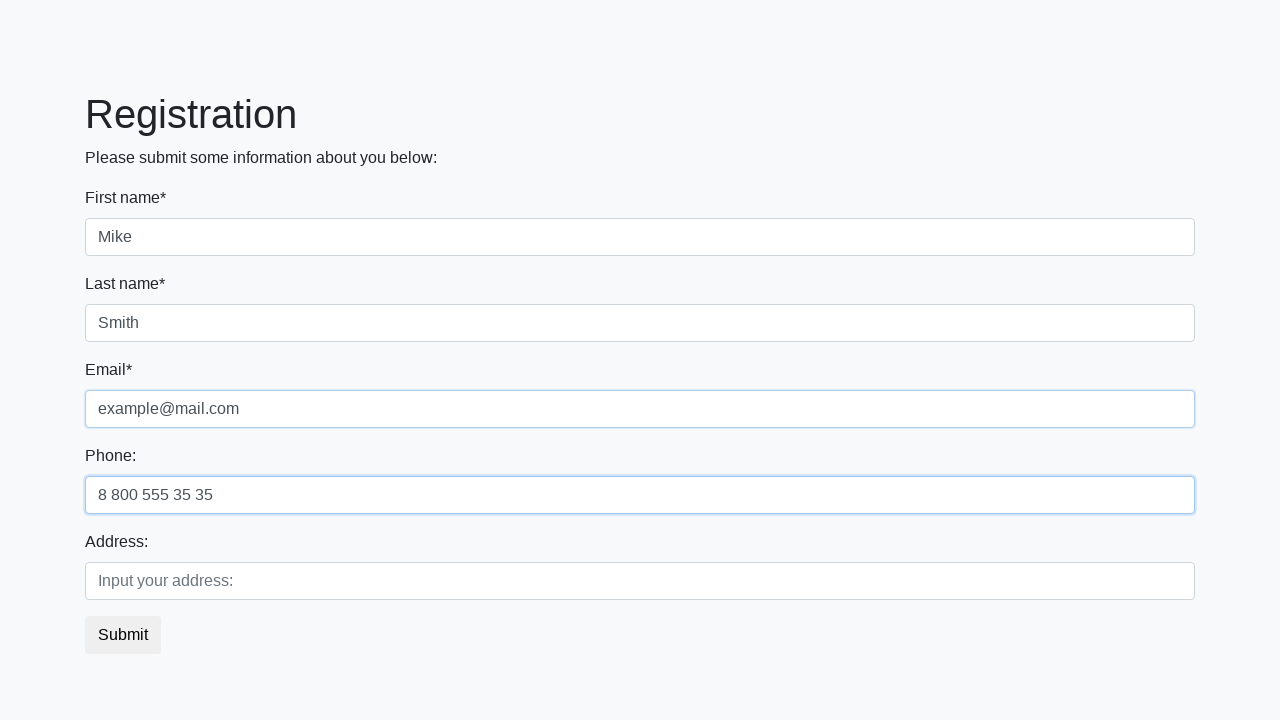

Filled address field with 'NY Main Street 255/55, 243' on input:not([required])[class="form-control second"]
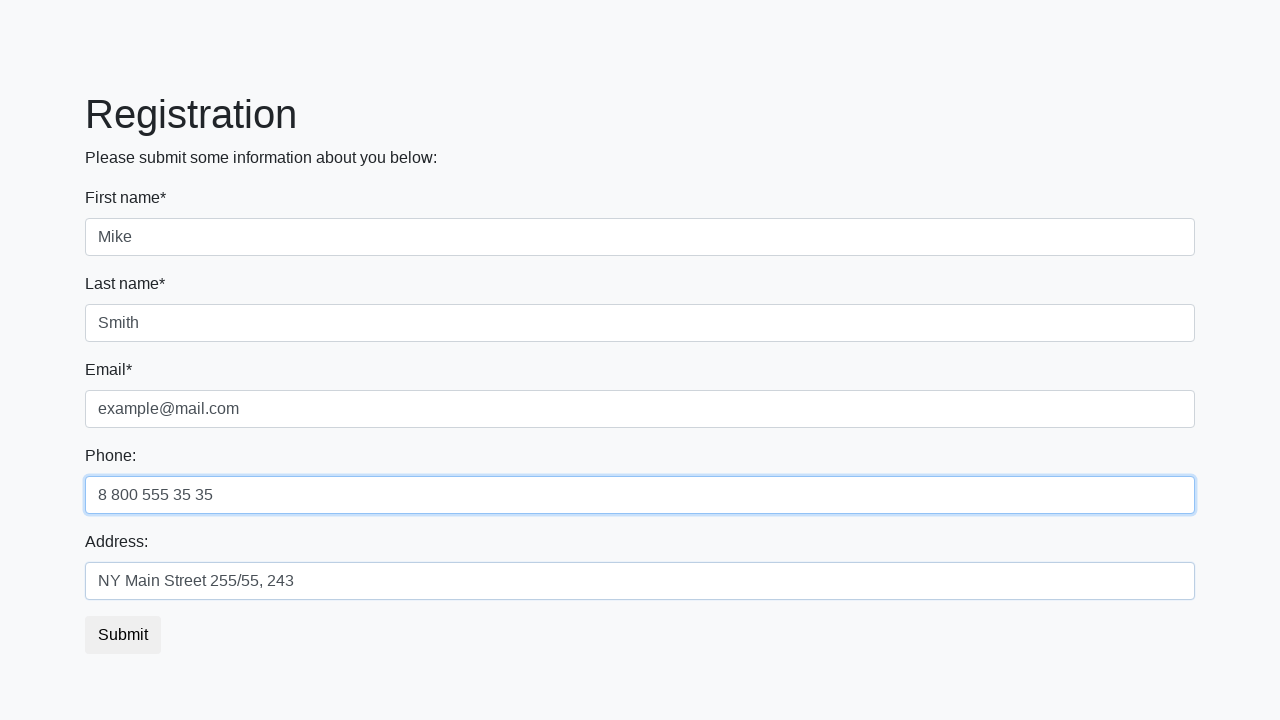

Clicked submit button to register at (123, 635) on button.btn
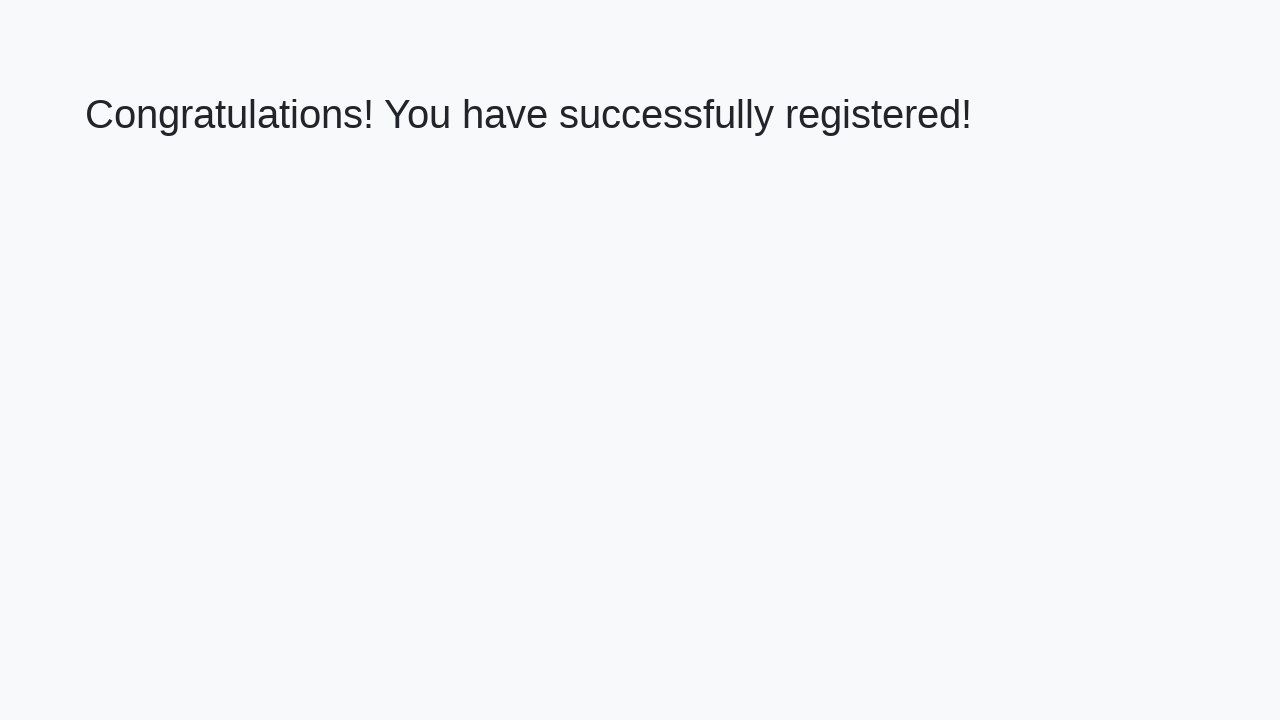

Success message heading loaded
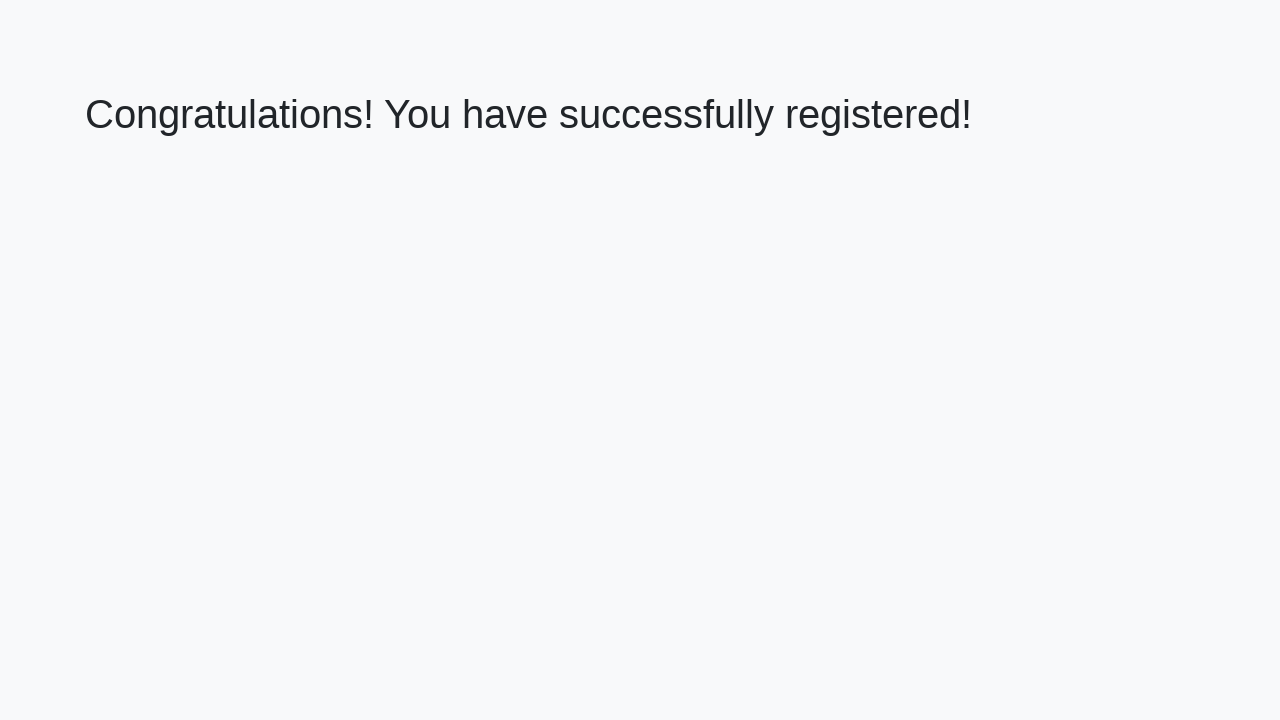

Retrieved success message text
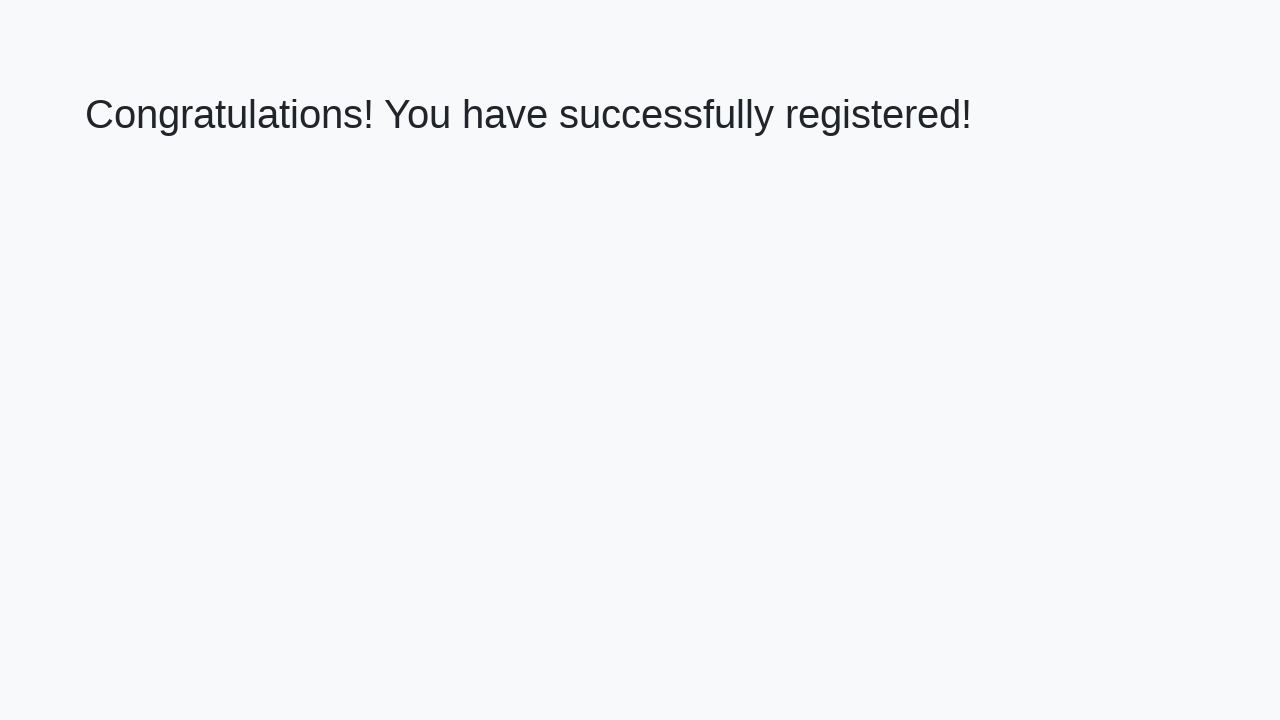

Verified successful registration message
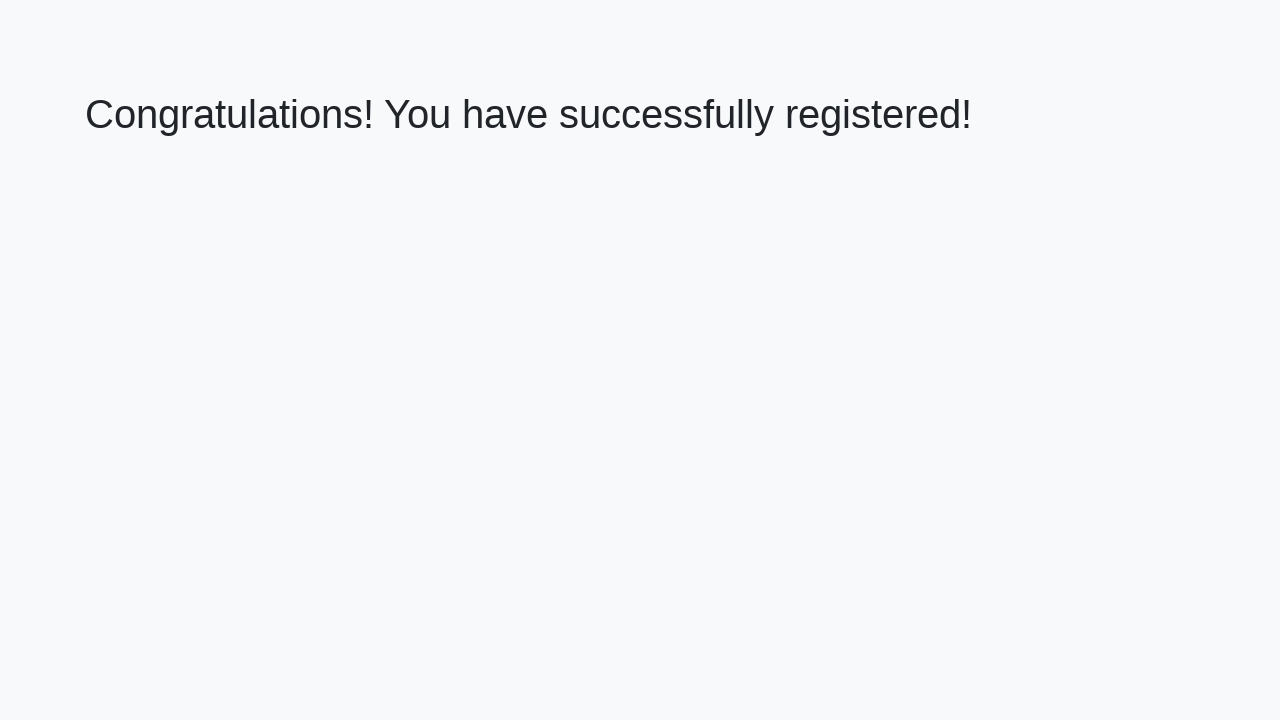

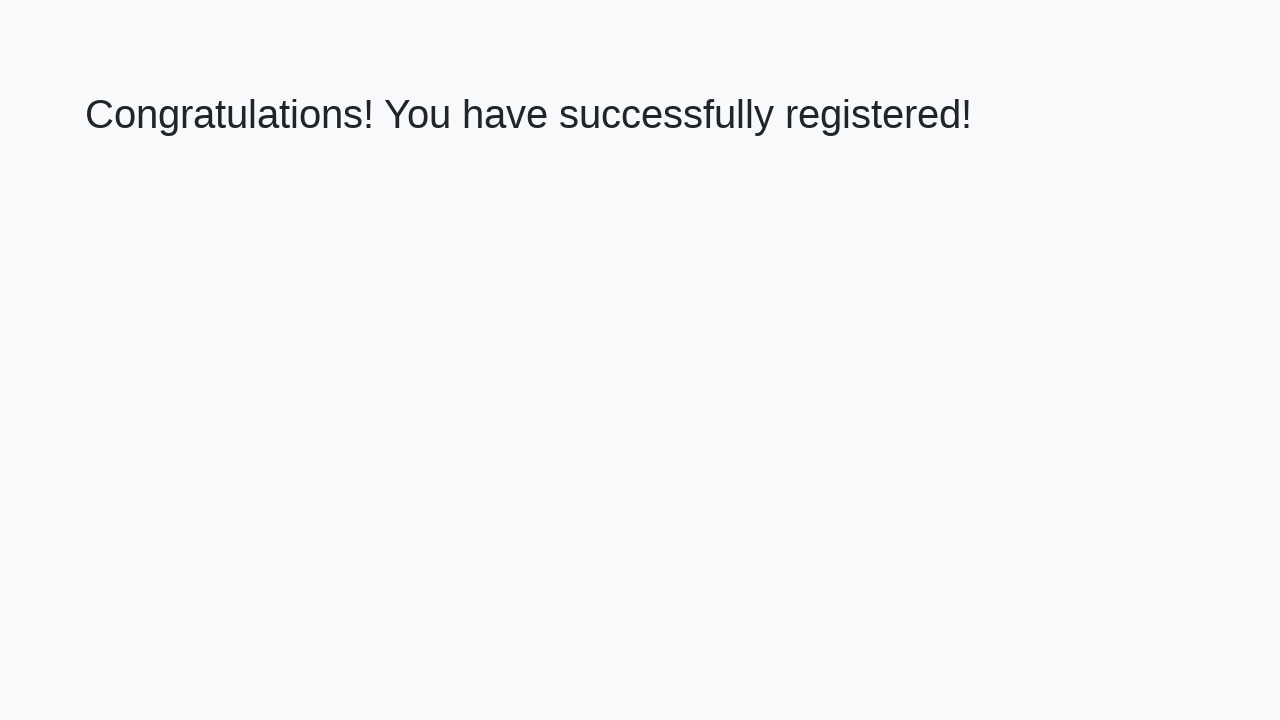